Tests dropdown and multi-select functionality by selecting various options

Starting URL: https://omayo.blogspot.com/

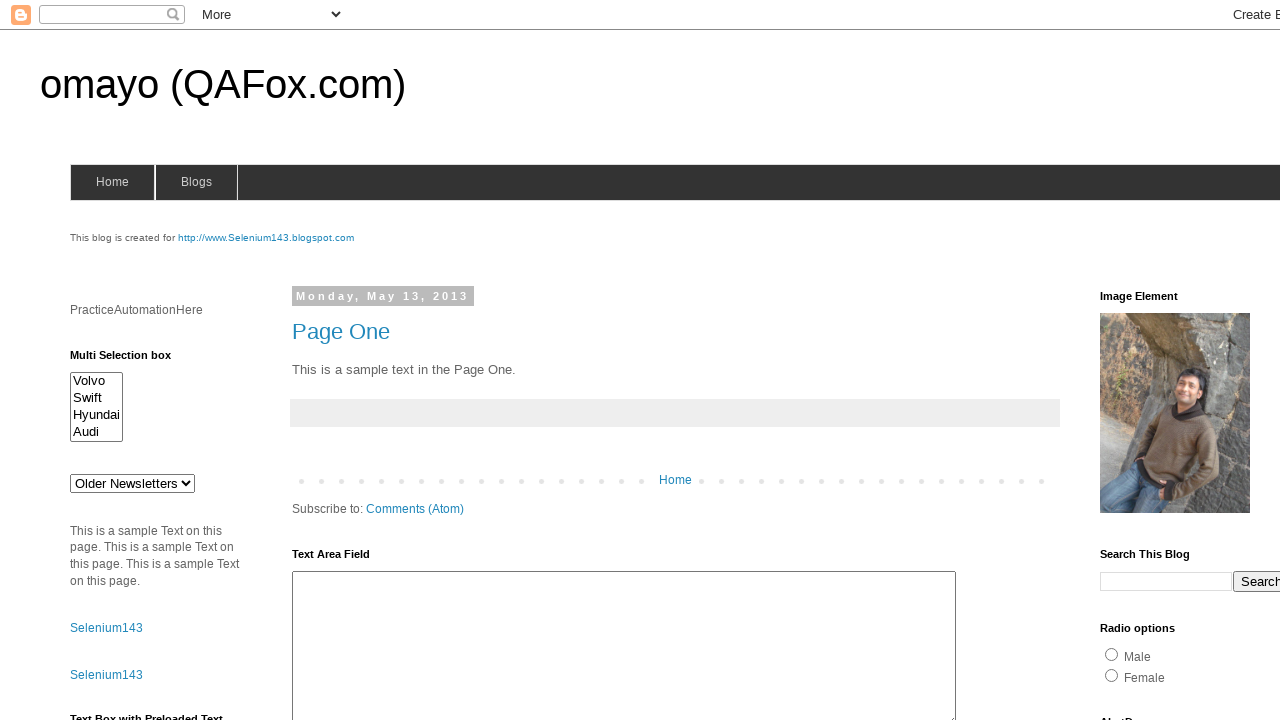

Selected 'doc 1' from SiteMap dropdown by visible text on select[name='SiteMap']
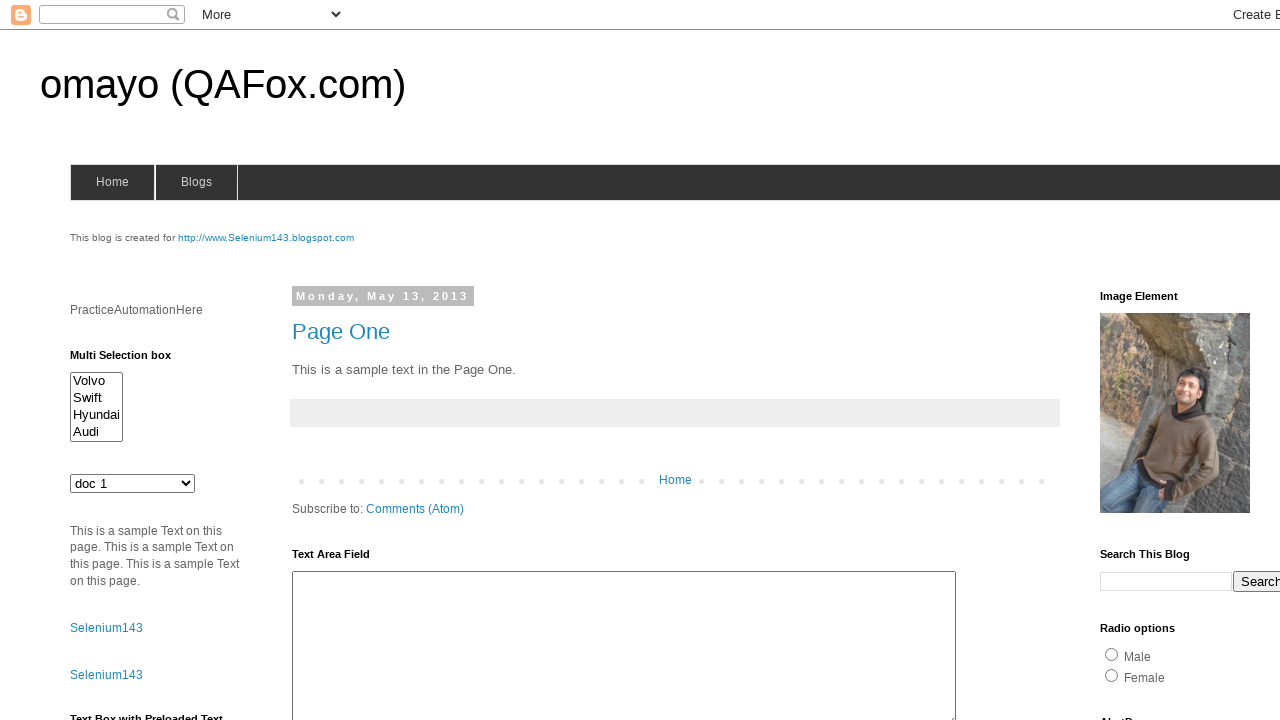

Selected option with value 'jkl' from SiteMap dropdown on select[name='SiteMap']
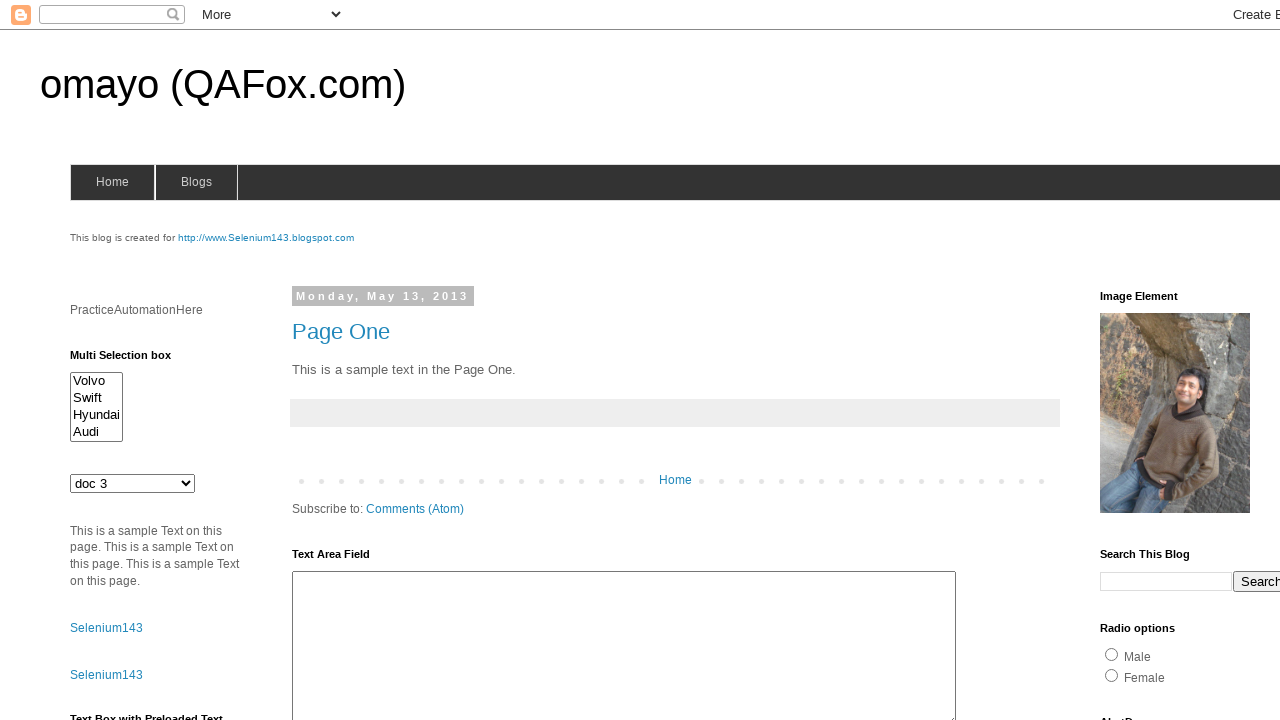

Selected multiple options 'audix' and 'volvox' from multiselect1 by value on select#multiselect1
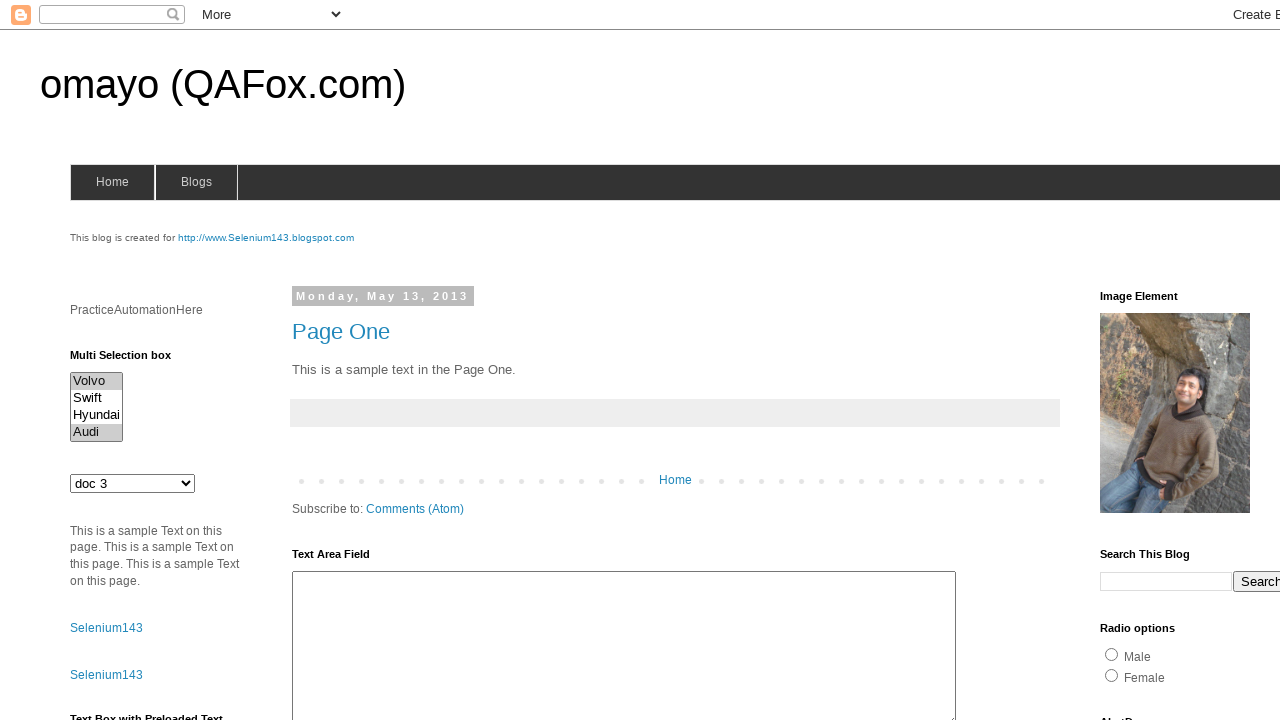

Selected 'Hyundai' from multiselect1 by visible text on select#multiselect1
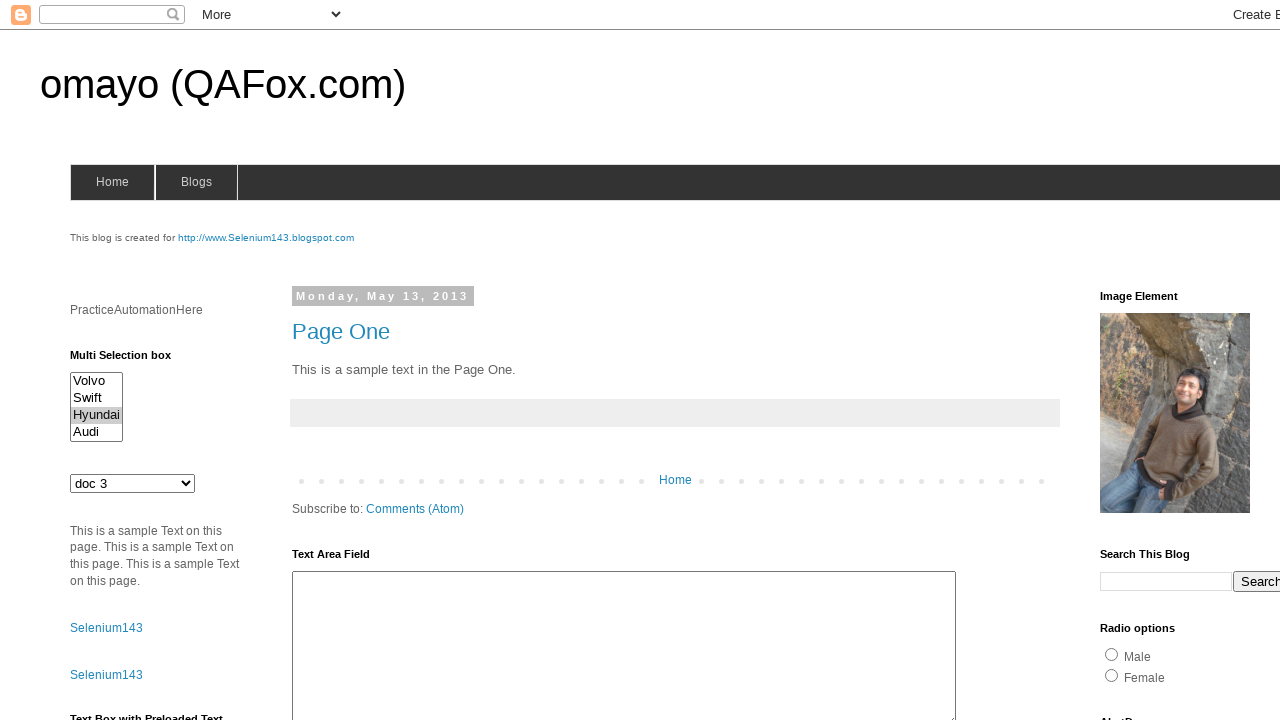

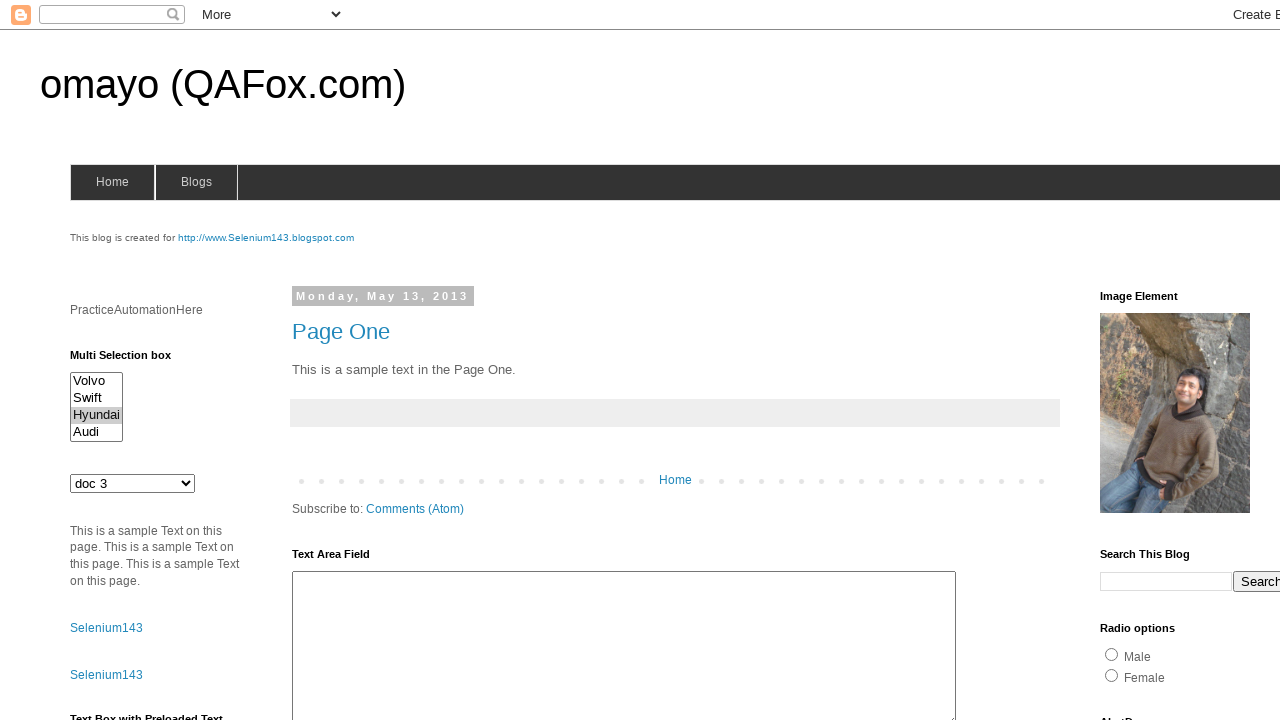